Tests switching between browser tabs by clicking a link that opens in a new tab and verifying content in the new tab

Starting URL: https://www.qa-practice.com/elements/new_tab/link

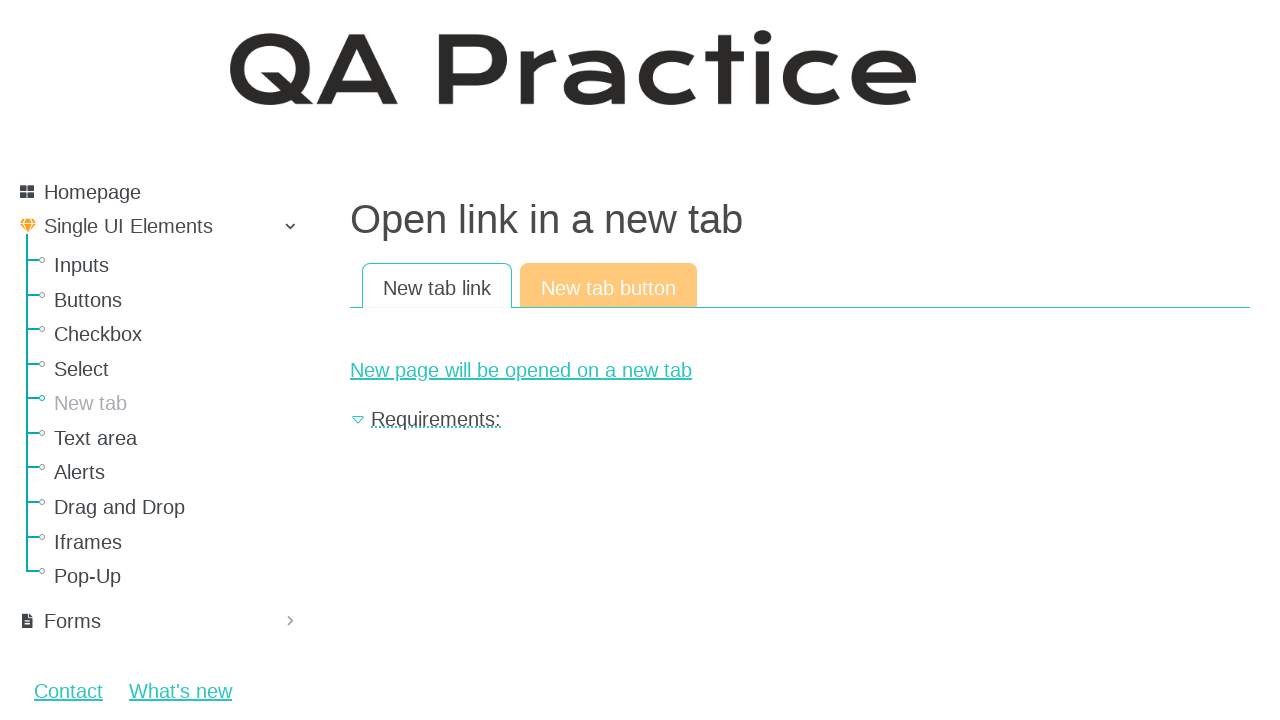

Clicked link to open new tab at (800, 370) on #new-page-link
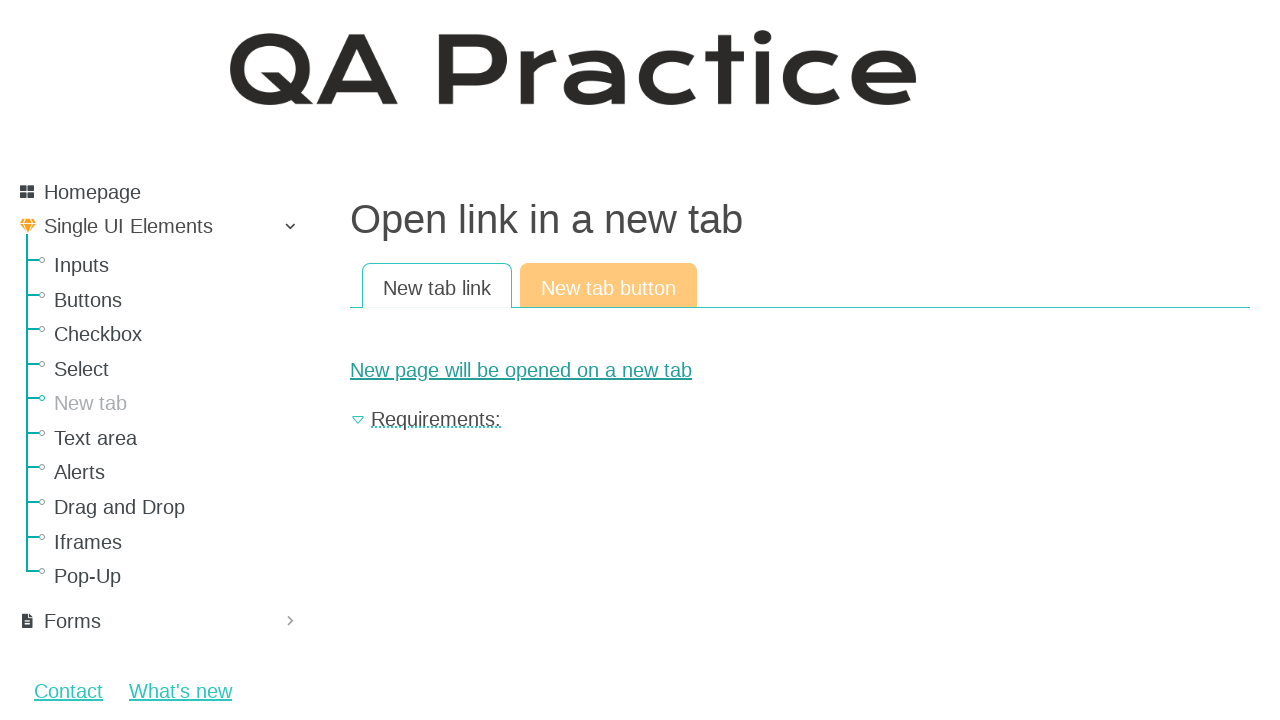

New tab opened and captured at (800, 370) on #new-page-link
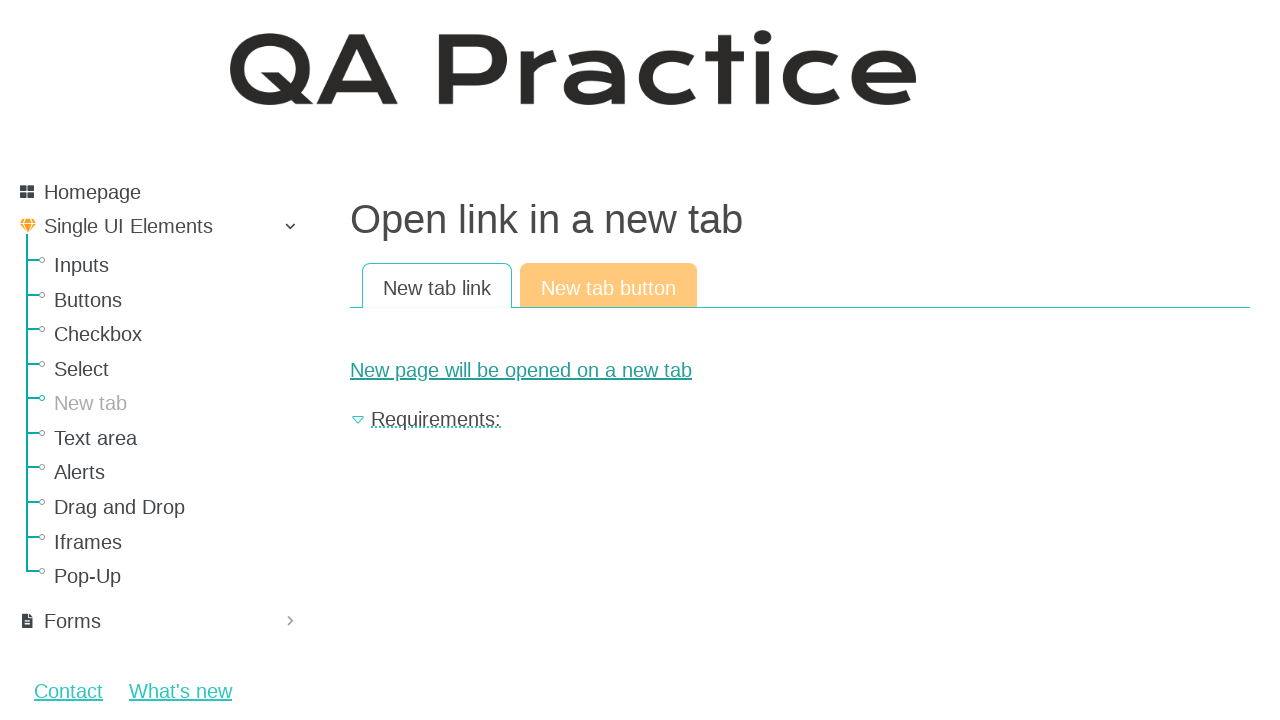

Switched to new tab
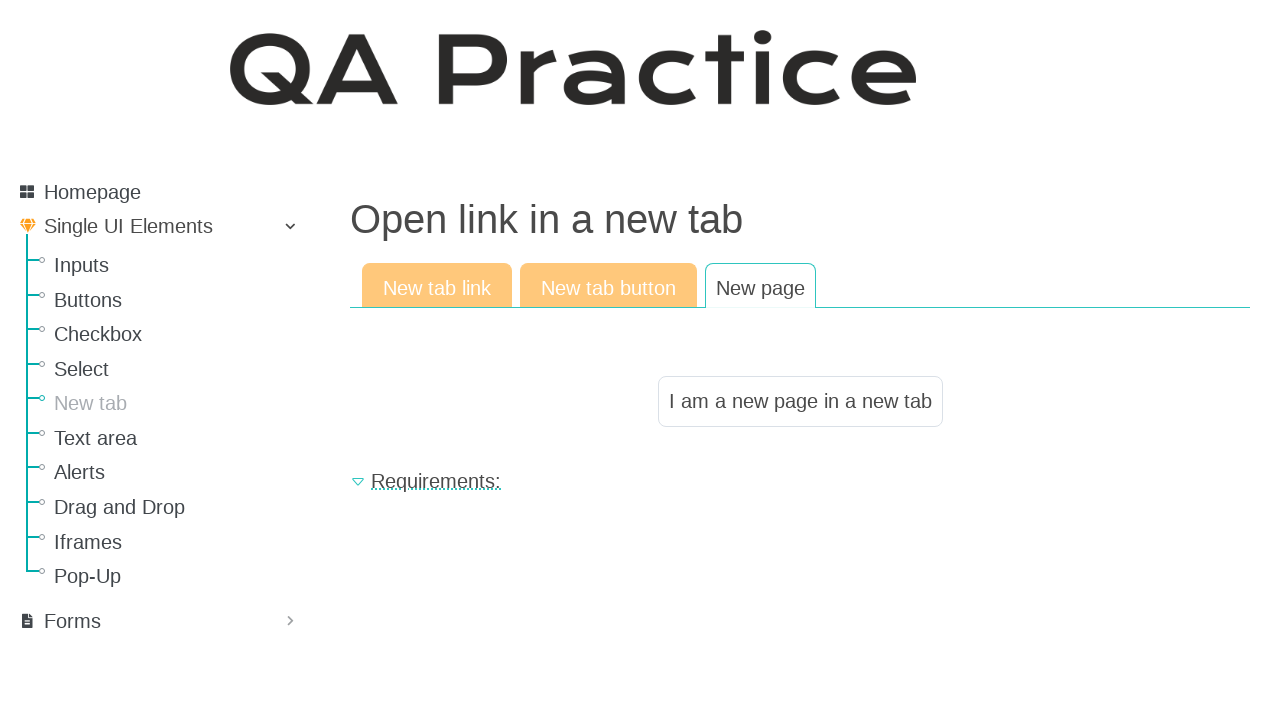

Result text element loaded in new tab
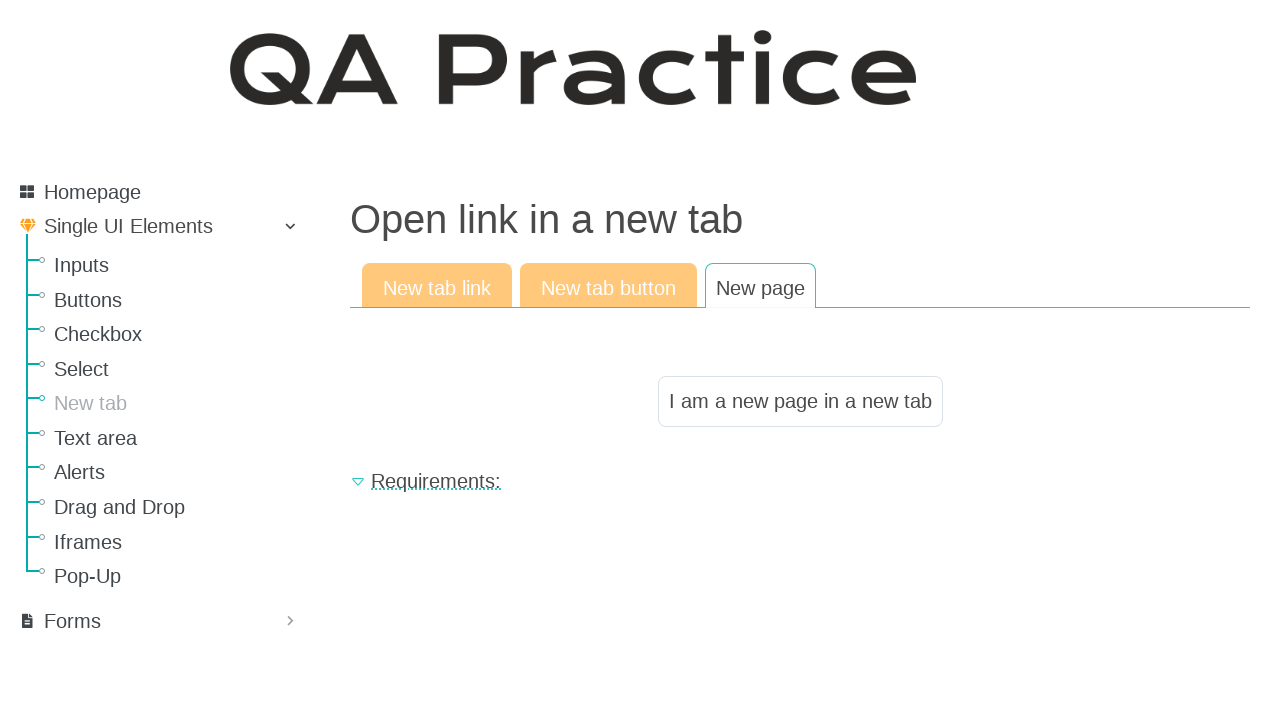

Retrieved result text: 'I am a new page in a new tab'
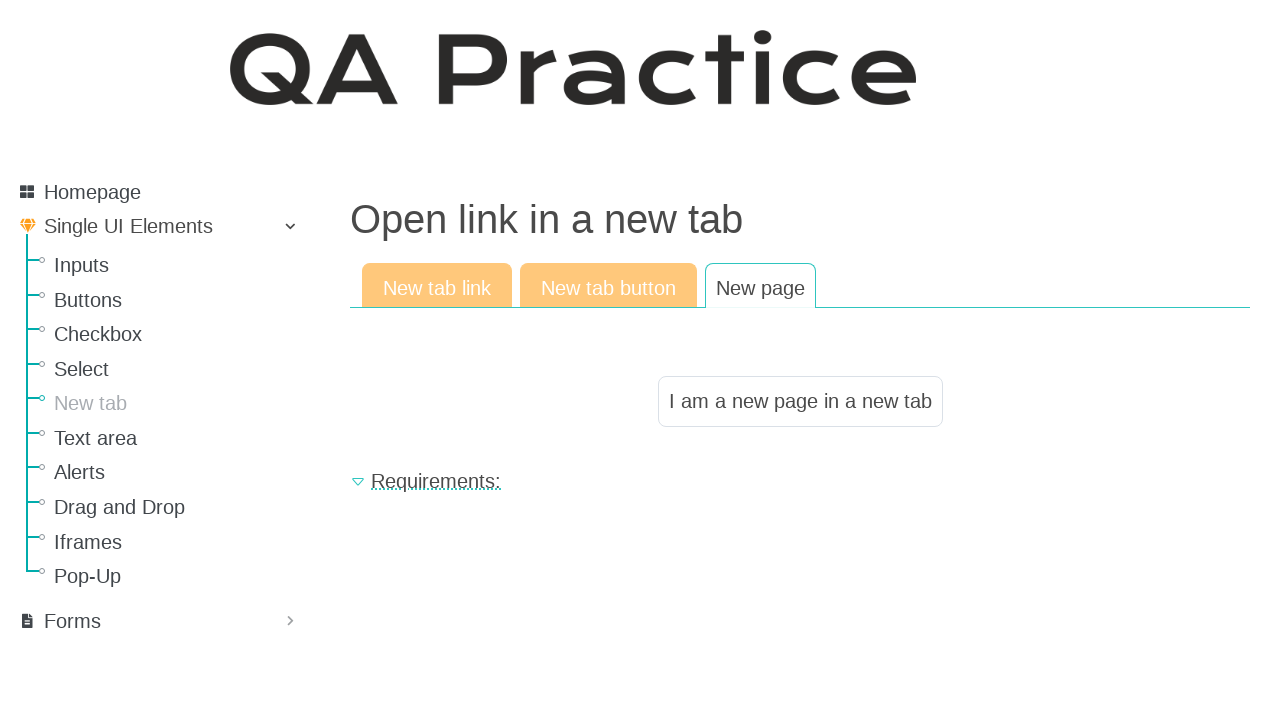

Verified result text matches expected content
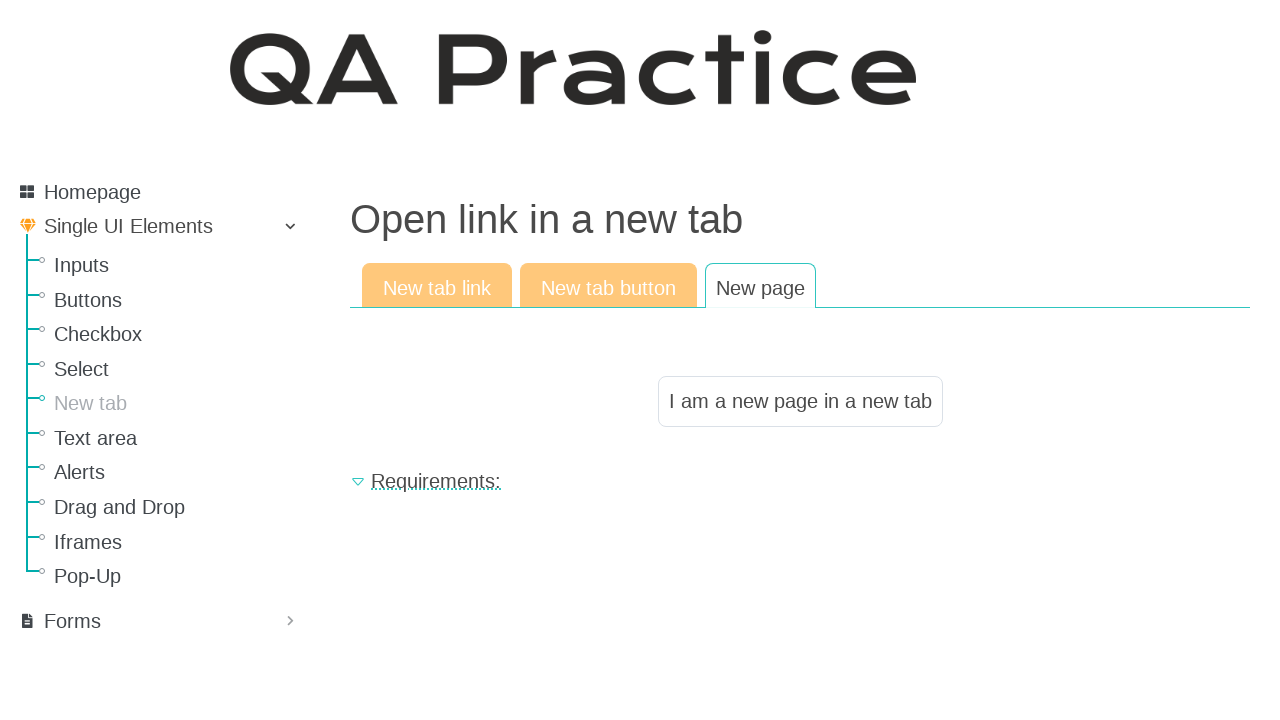

Closed new tab
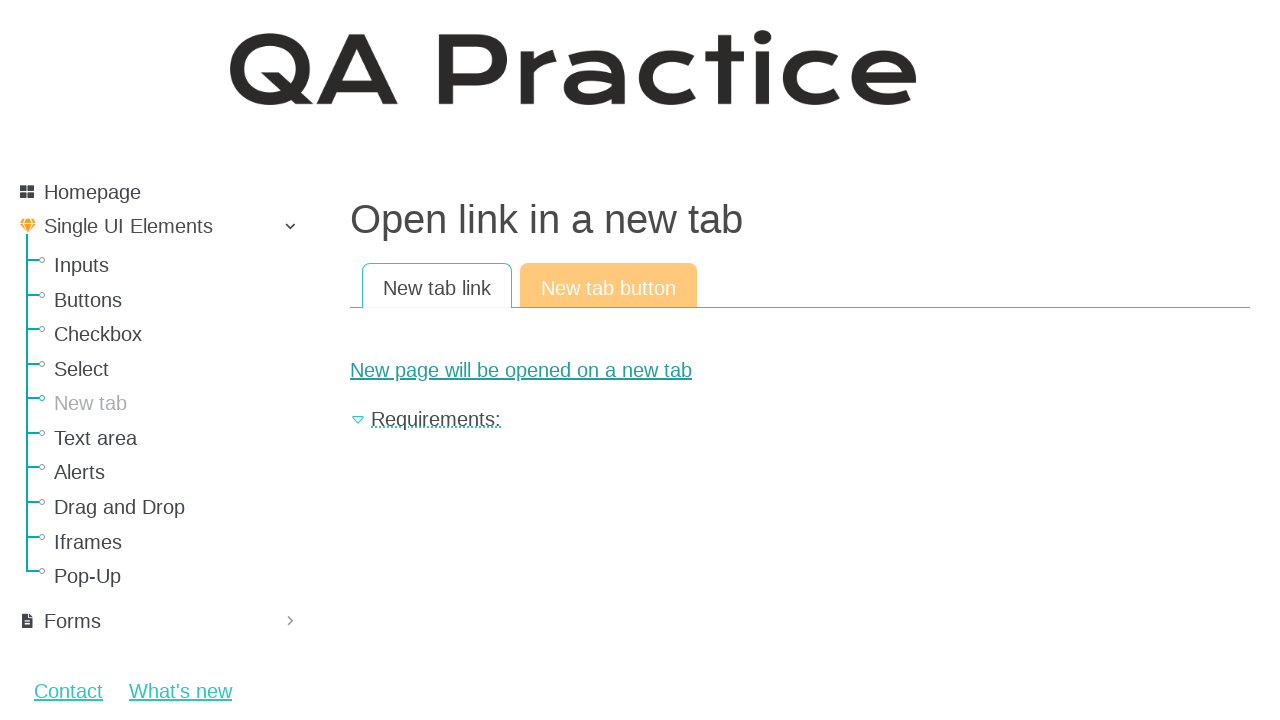

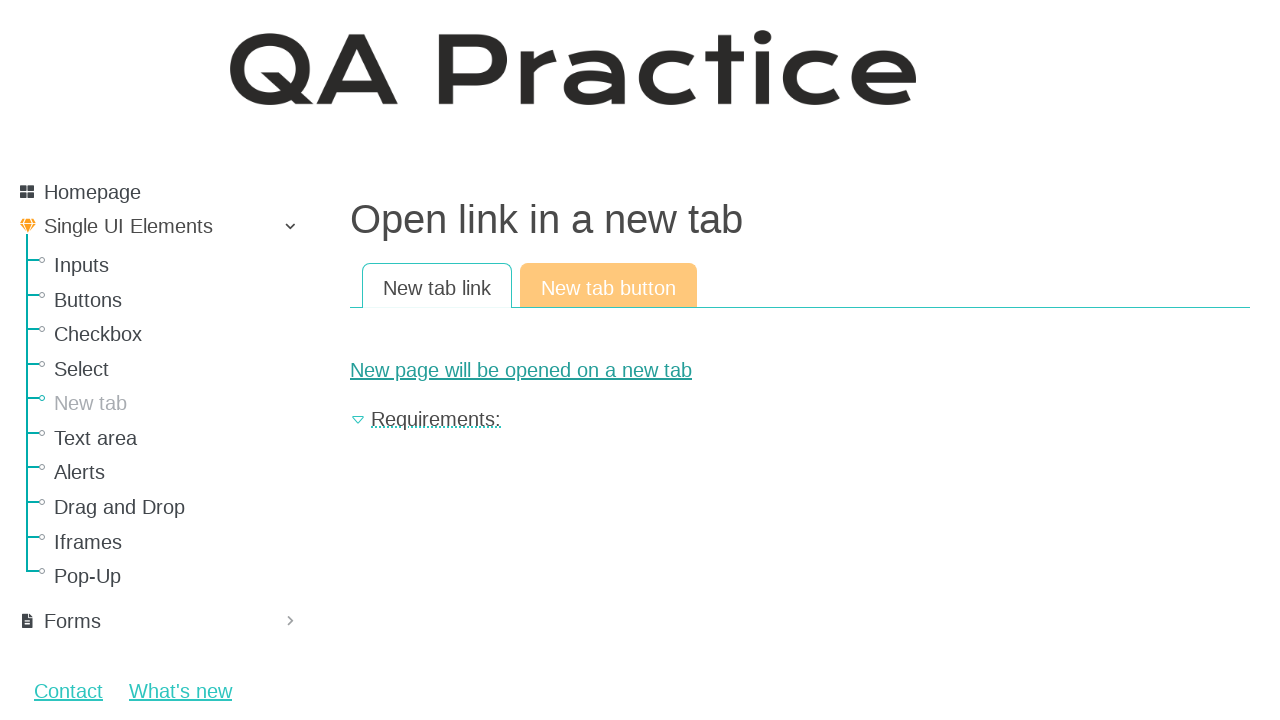